Tests drag and drop functionality by dragging a draggable element and dropping it onto a droppable target element

Starting URL: https://demoqa.com/droppable/

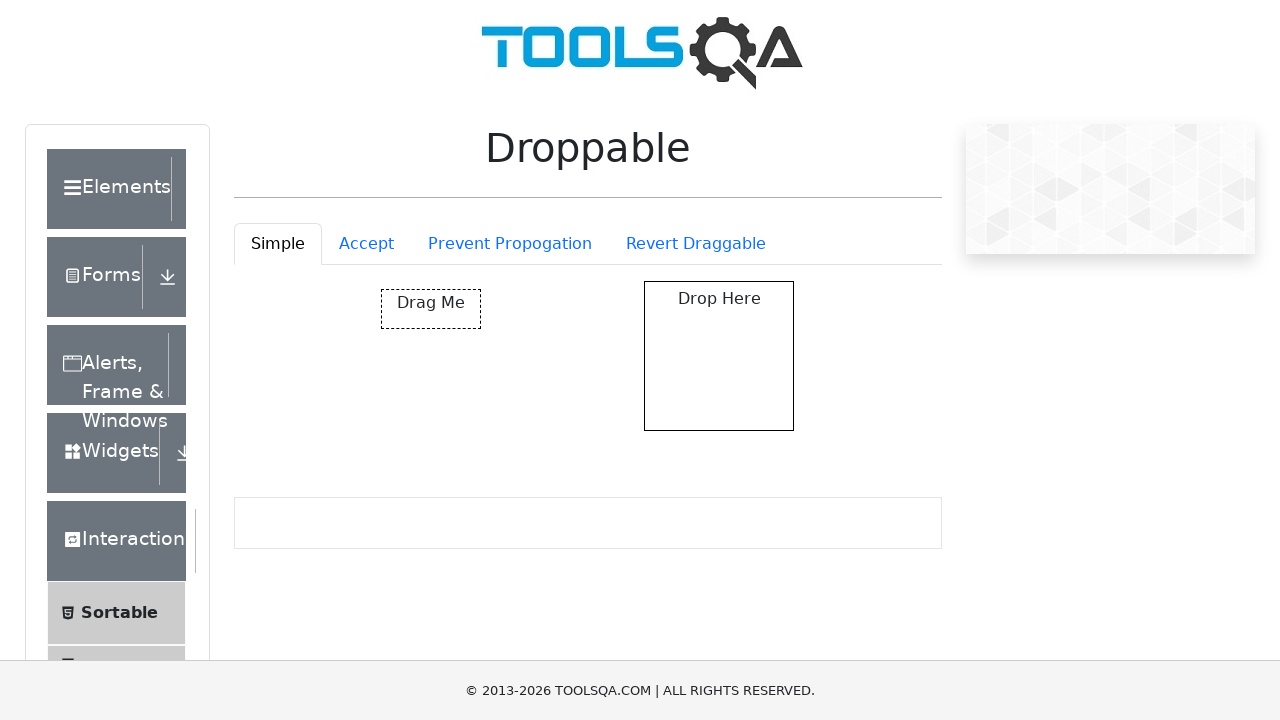

Waited for draggable element to be visible
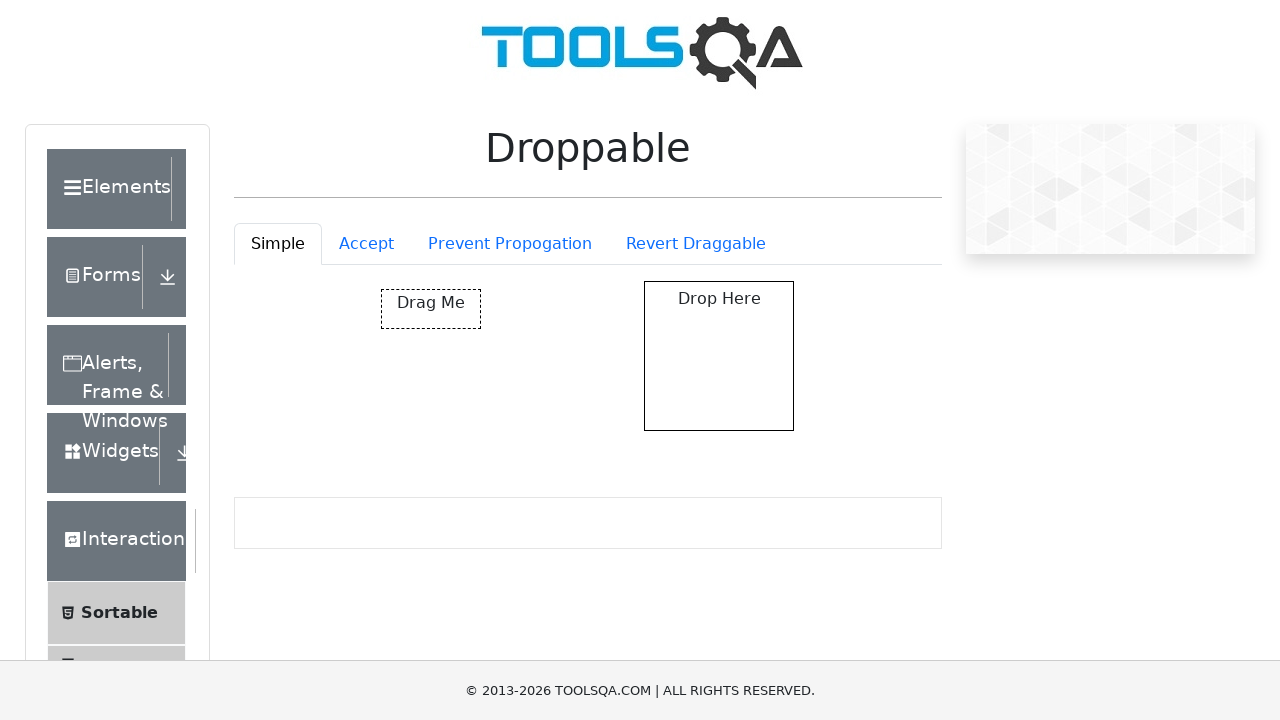

Waited for droppable element to be visible
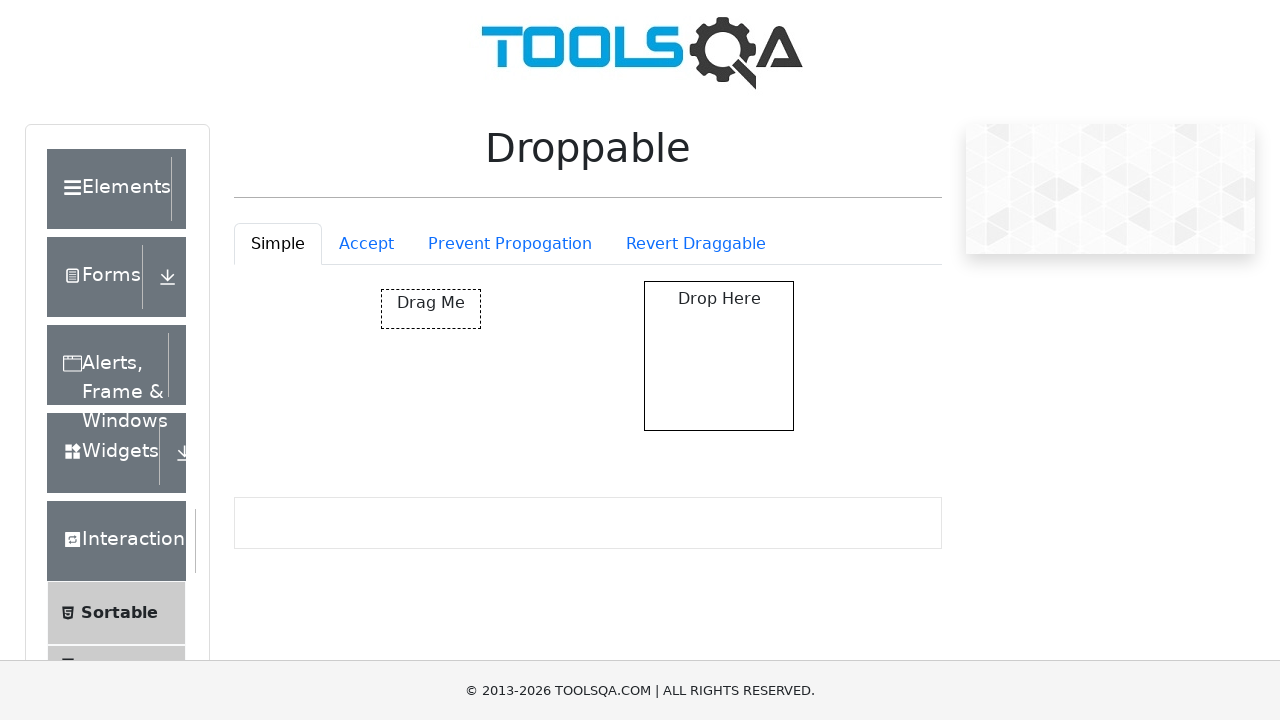

Dragged draggable element and dropped it onto droppable target at (719, 356)
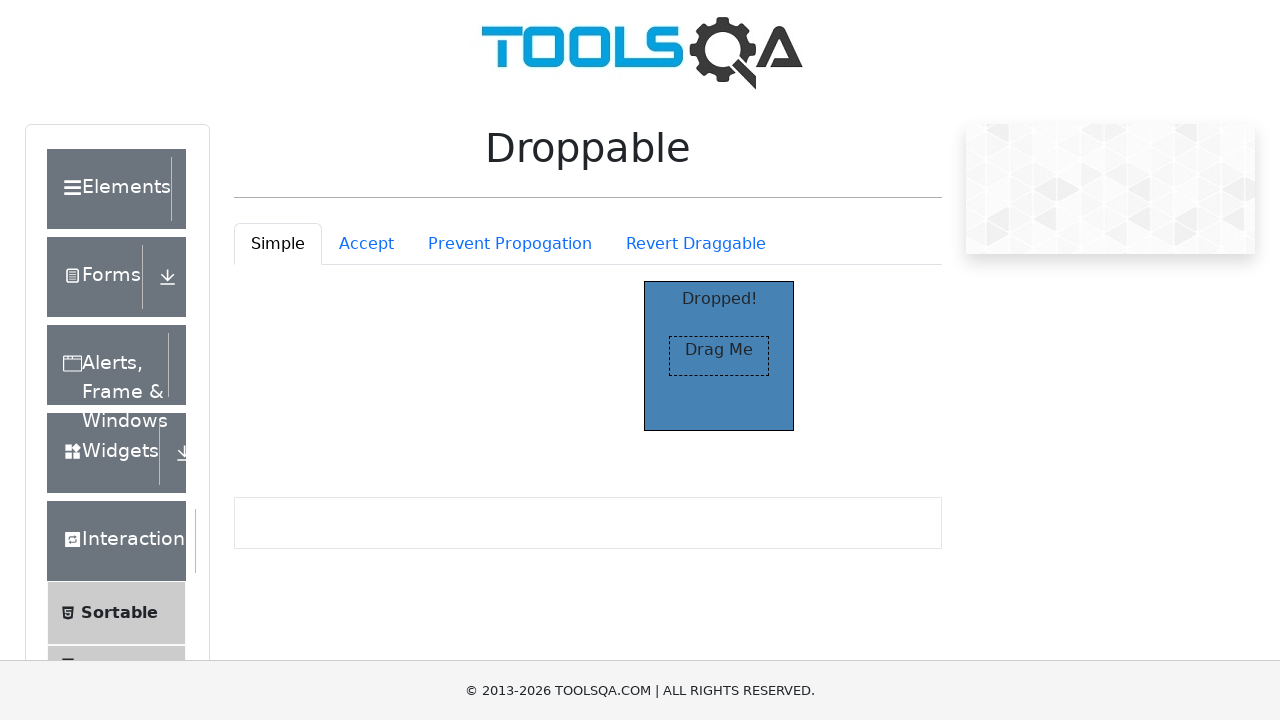

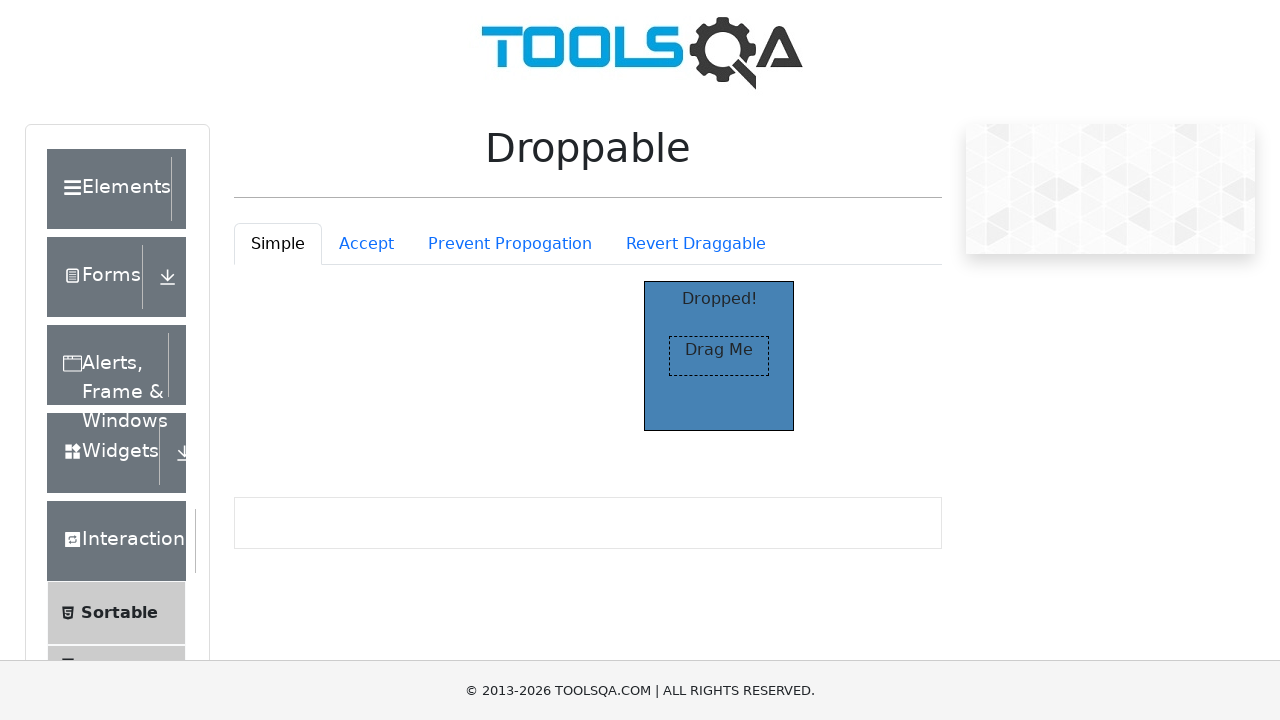